Tests a slow calculator by setting a delay, entering a calculation (7 + 8), and verifying the result equals 15 after waiting for the calculation to complete.

Starting URL: https://bonigarcia.dev/selenium-webdriver-java/slow-calculator.html

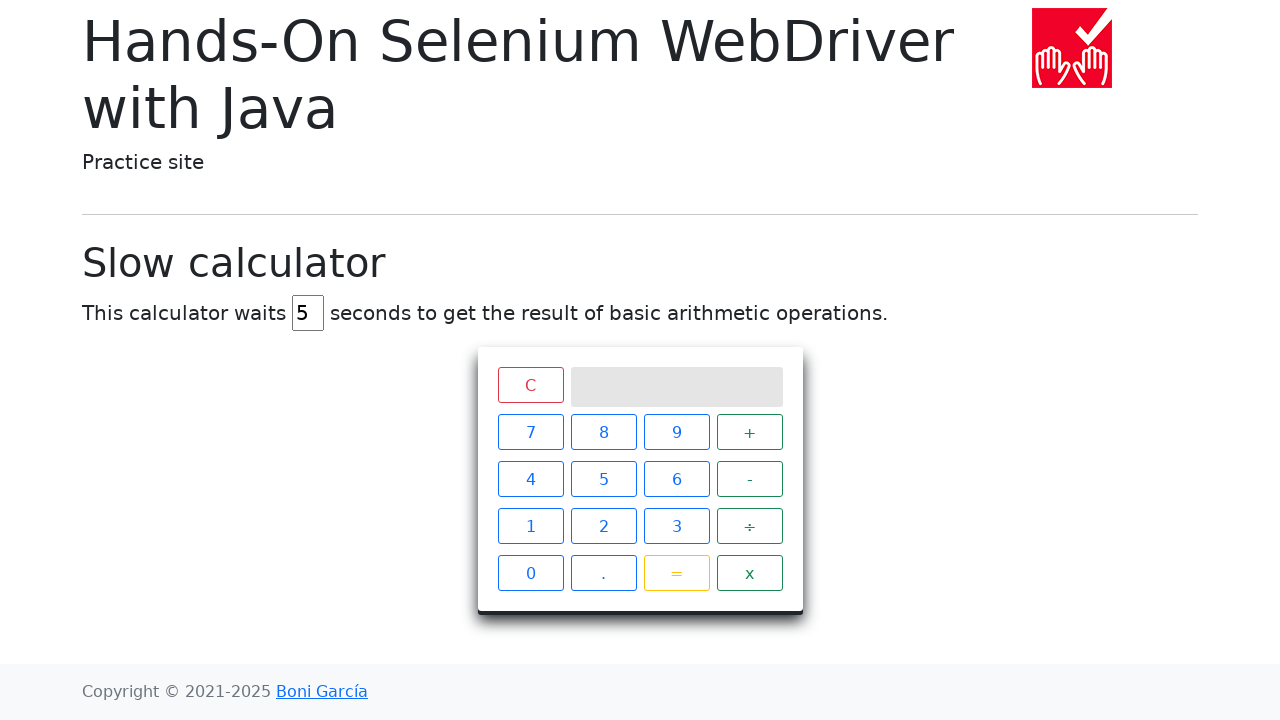

Navigated to slow calculator page
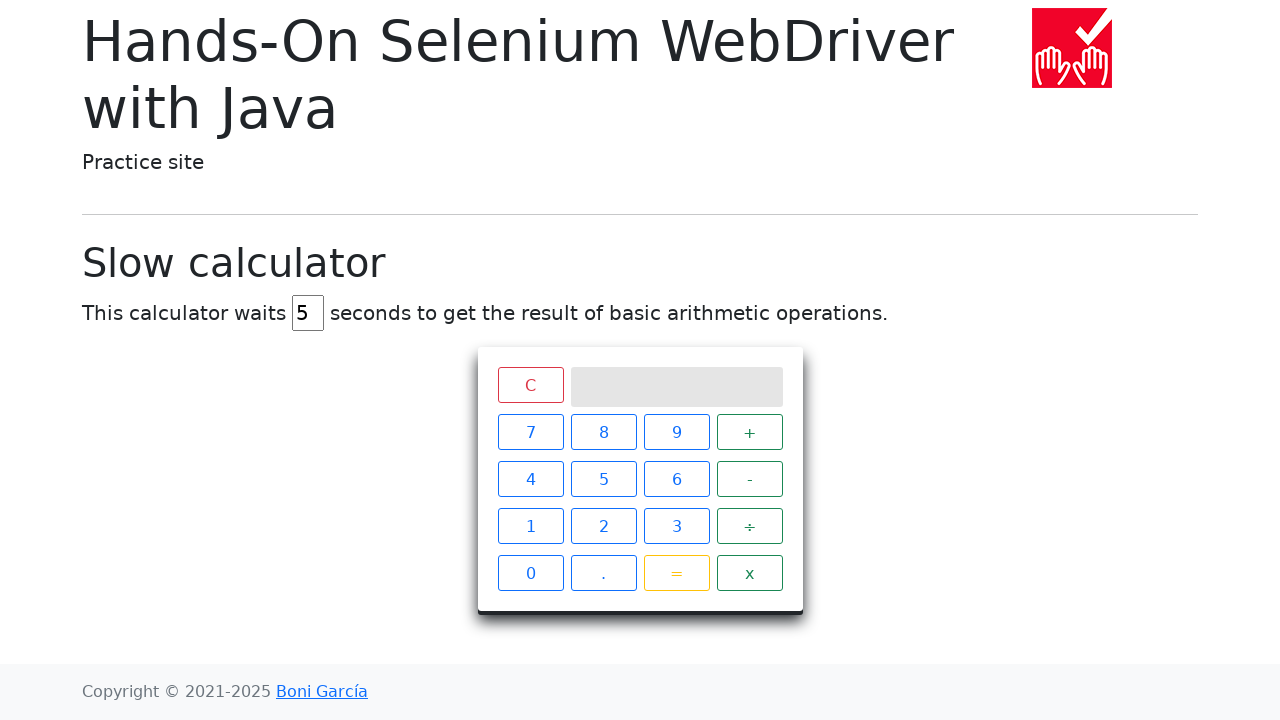

Cleared delay input field on input#delay
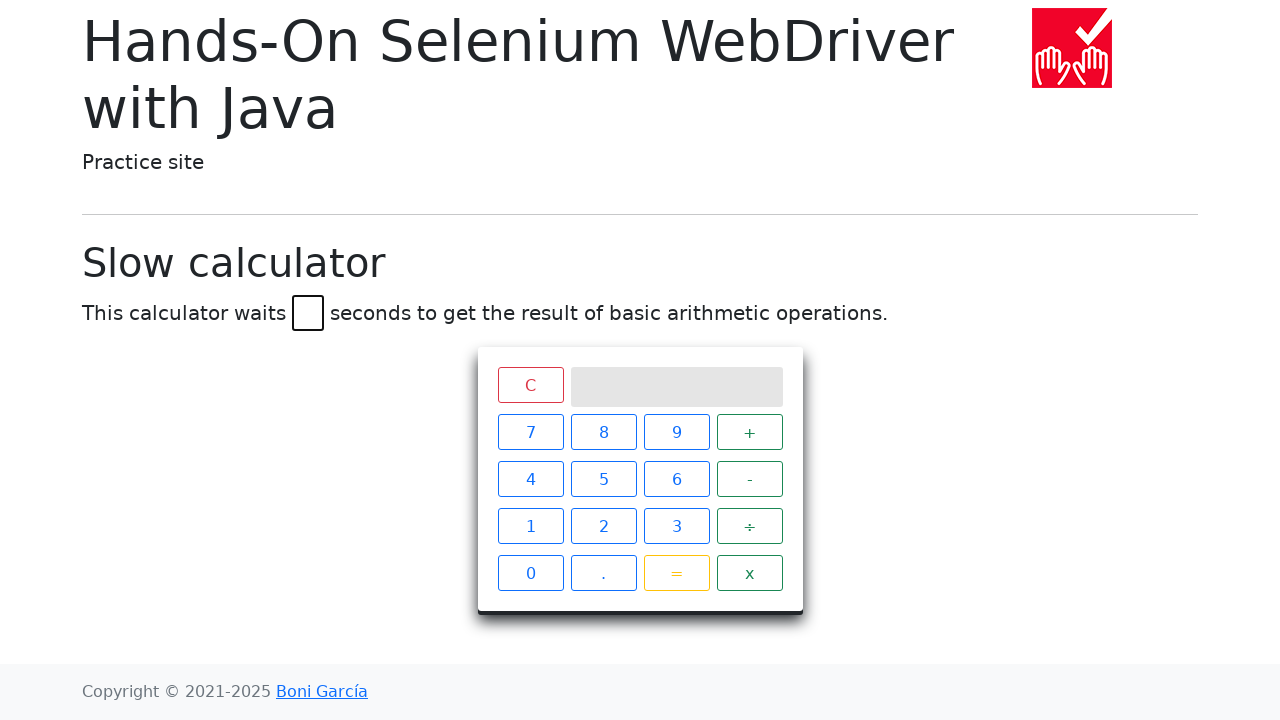

Set delay to 45 seconds on input#delay
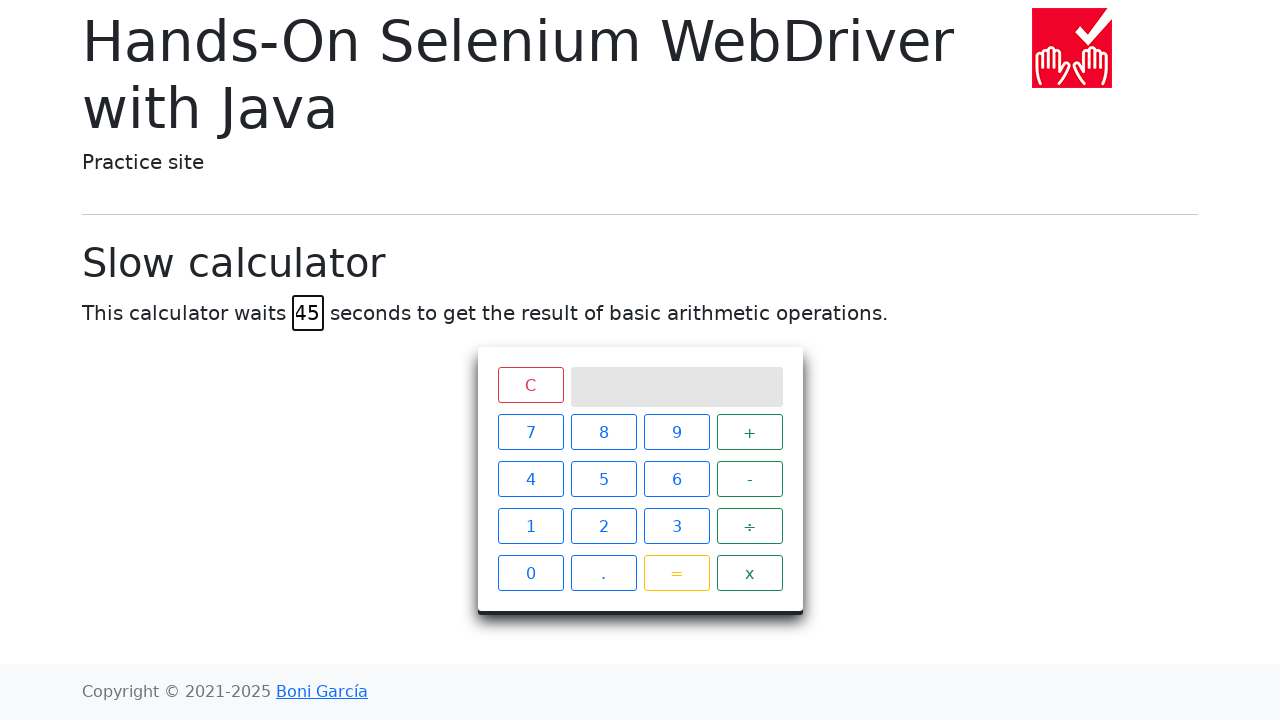

Clicked number 7 at (530, 432) on xpath=//span[text()='7']
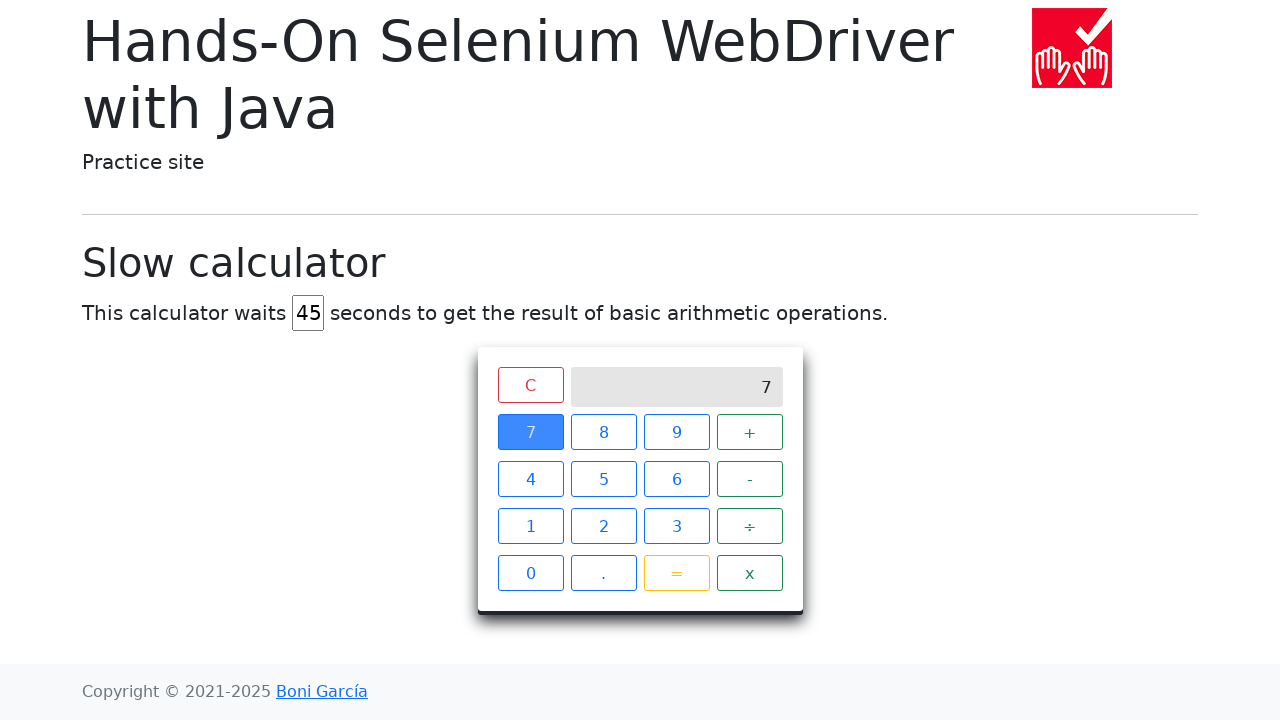

Clicked plus operator at (750, 432) on xpath=//span[text()='+']
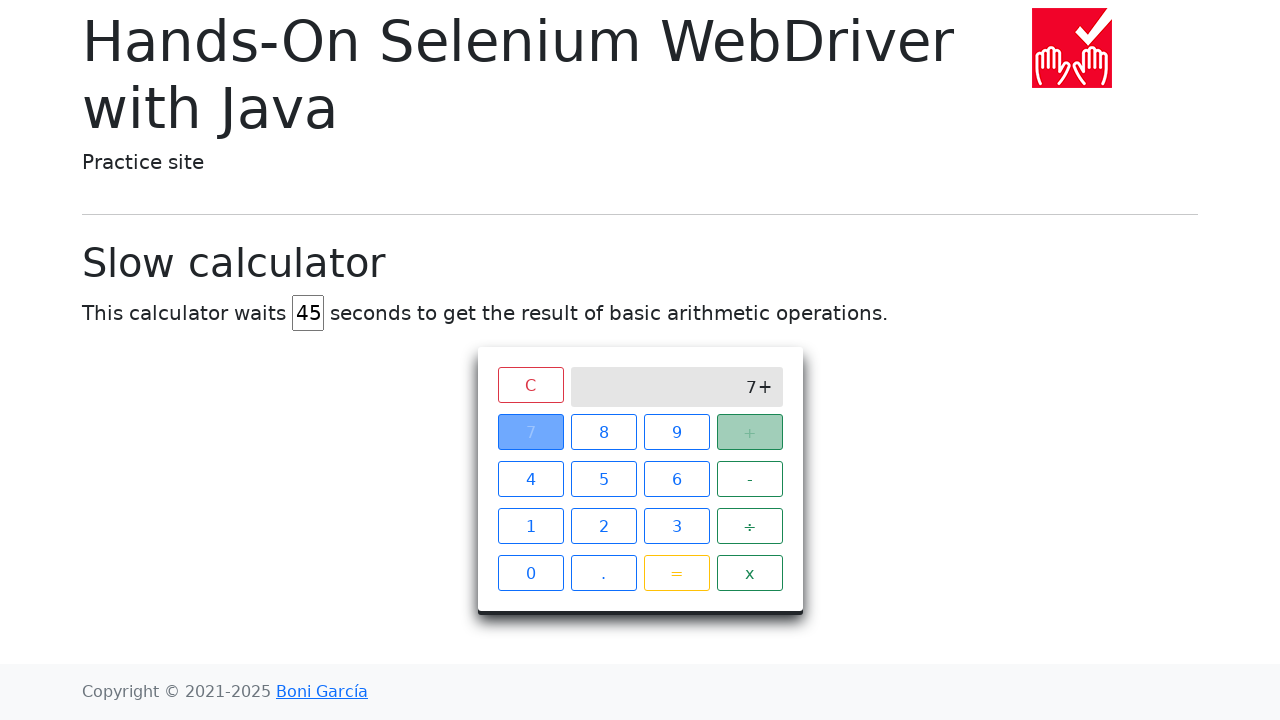

Clicked number 8 at (604, 432) on xpath=//span[text()='8']
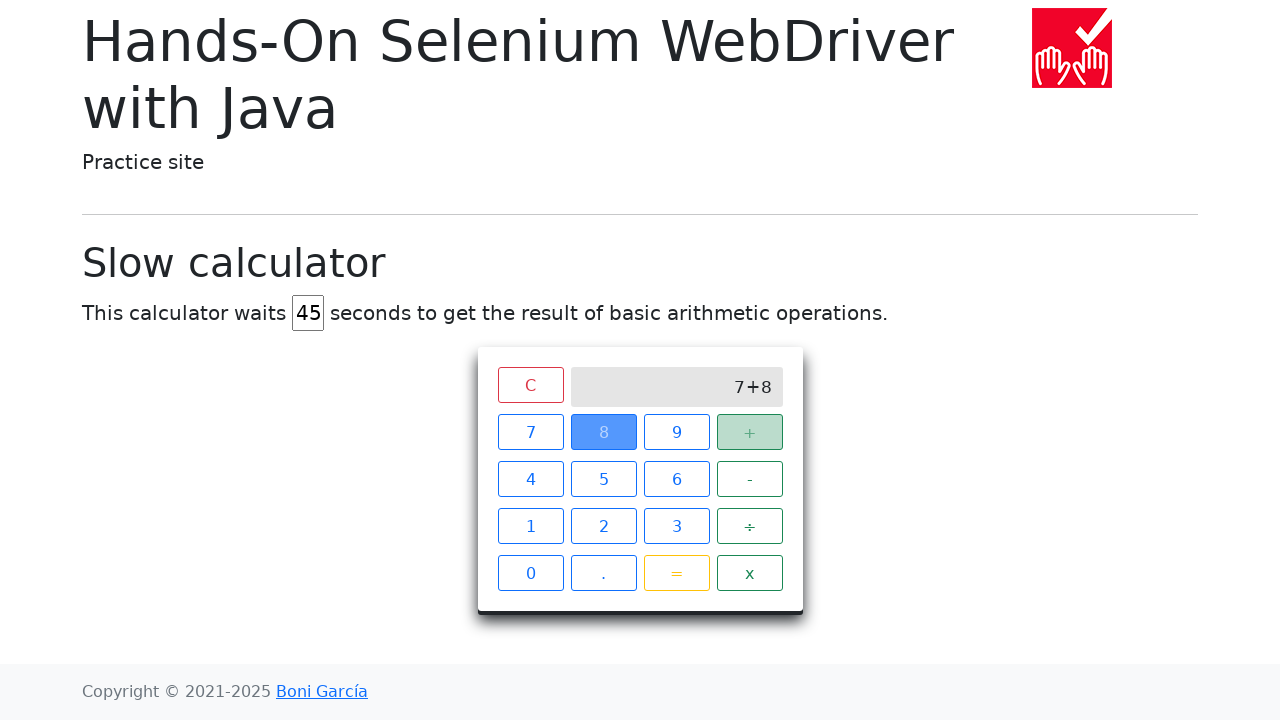

Clicked equals button to calculate result at (676, 573) on xpath=//span[text()='=']
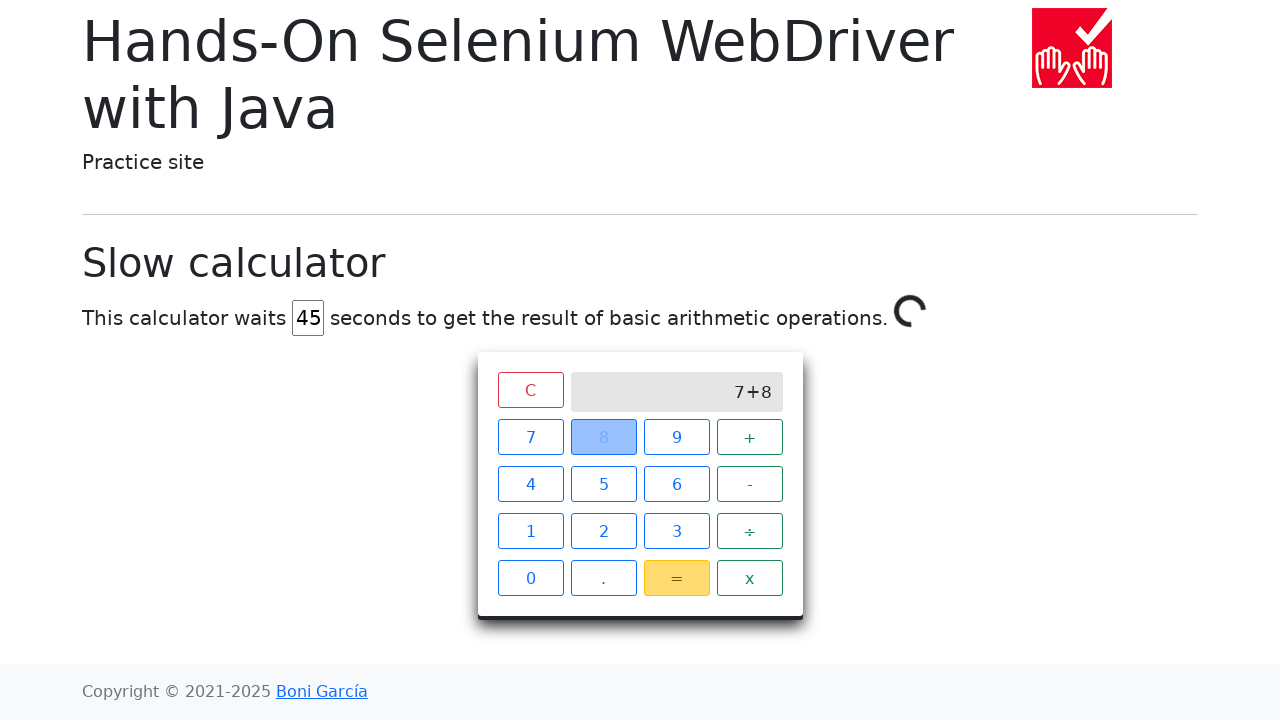

Verified calculation result equals 15 after waiting for slow calculation to complete
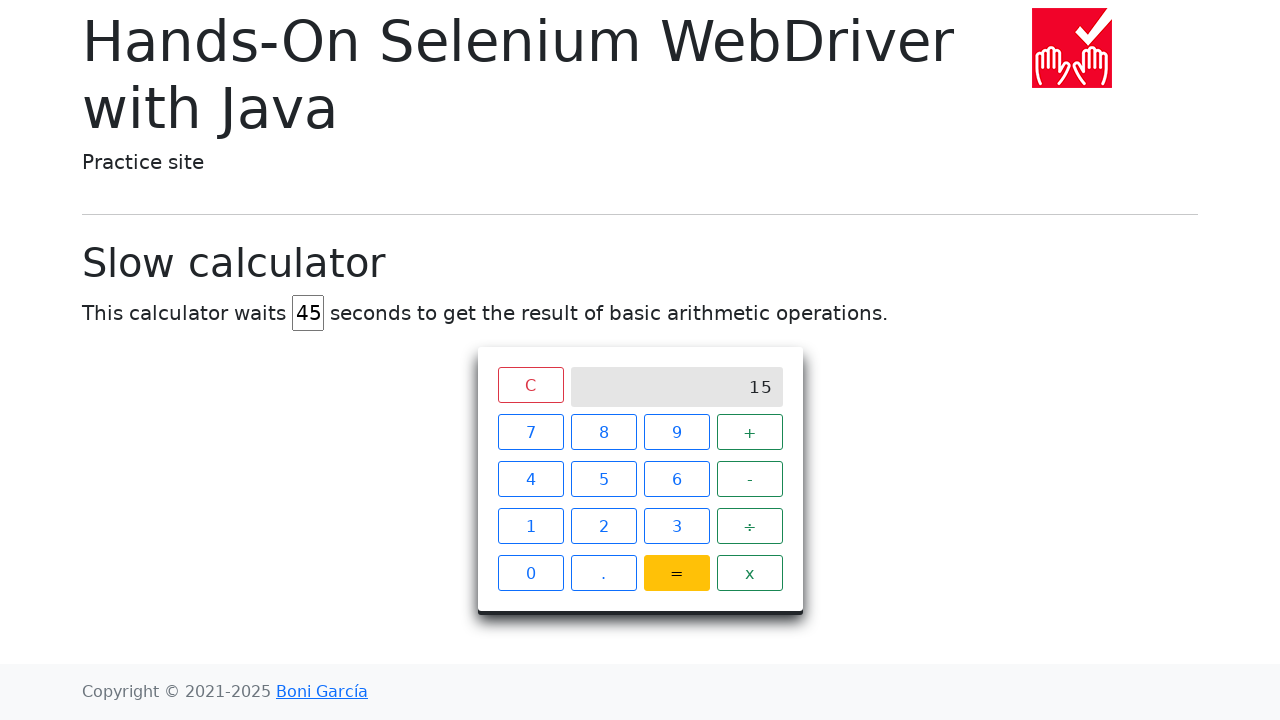

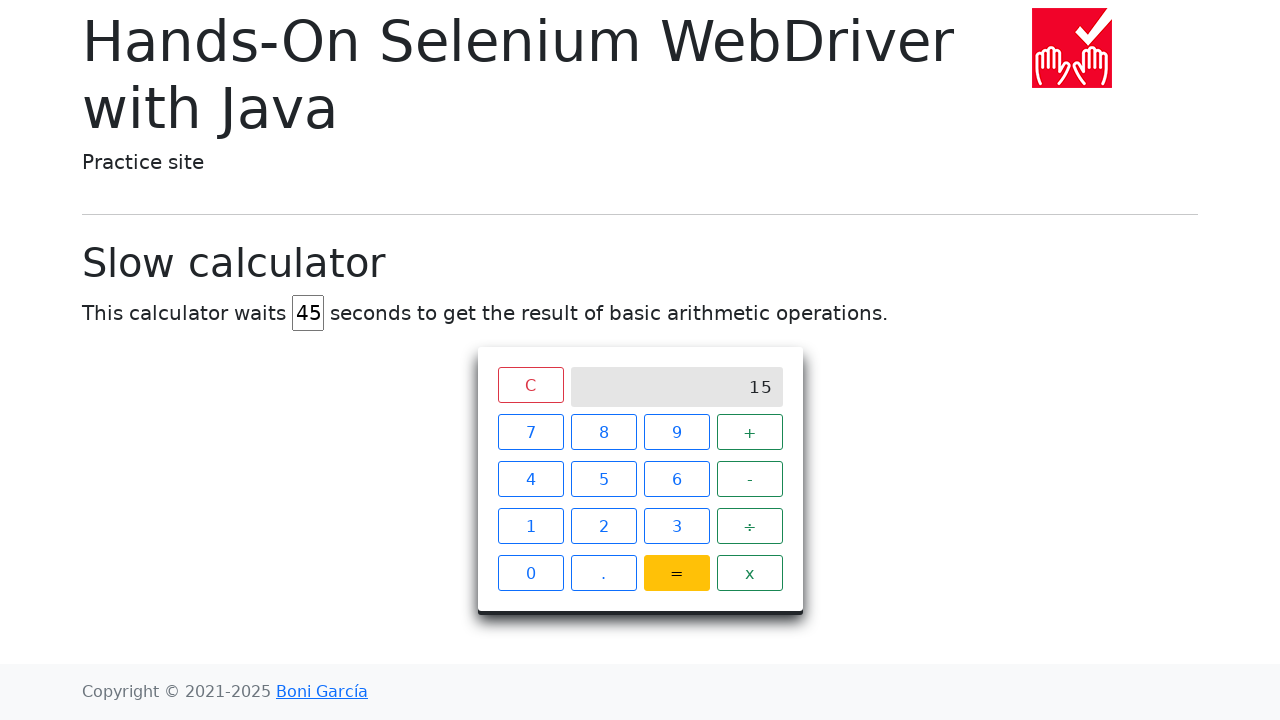